Scrolls to the table section and verifies table headers are visible

Starting URL: https://rahulshettyacademy.com/AutomationPractice/

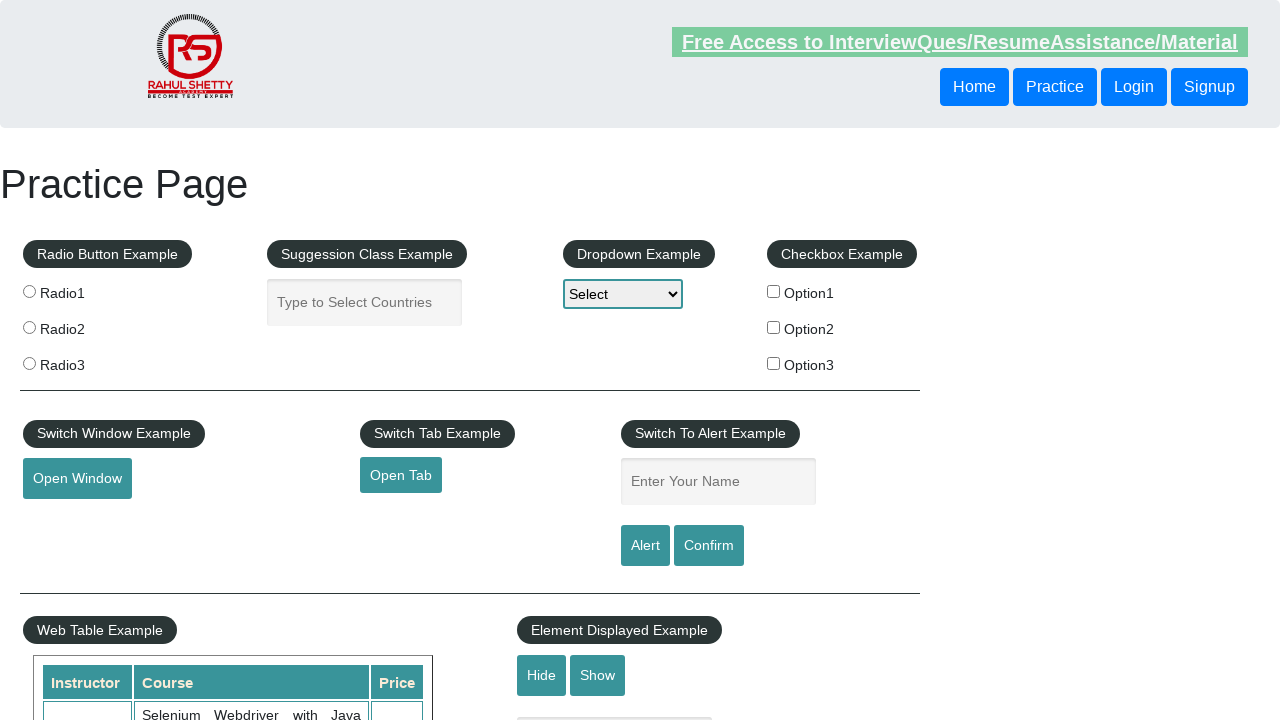

Scrolled down by 600 pixels to table section
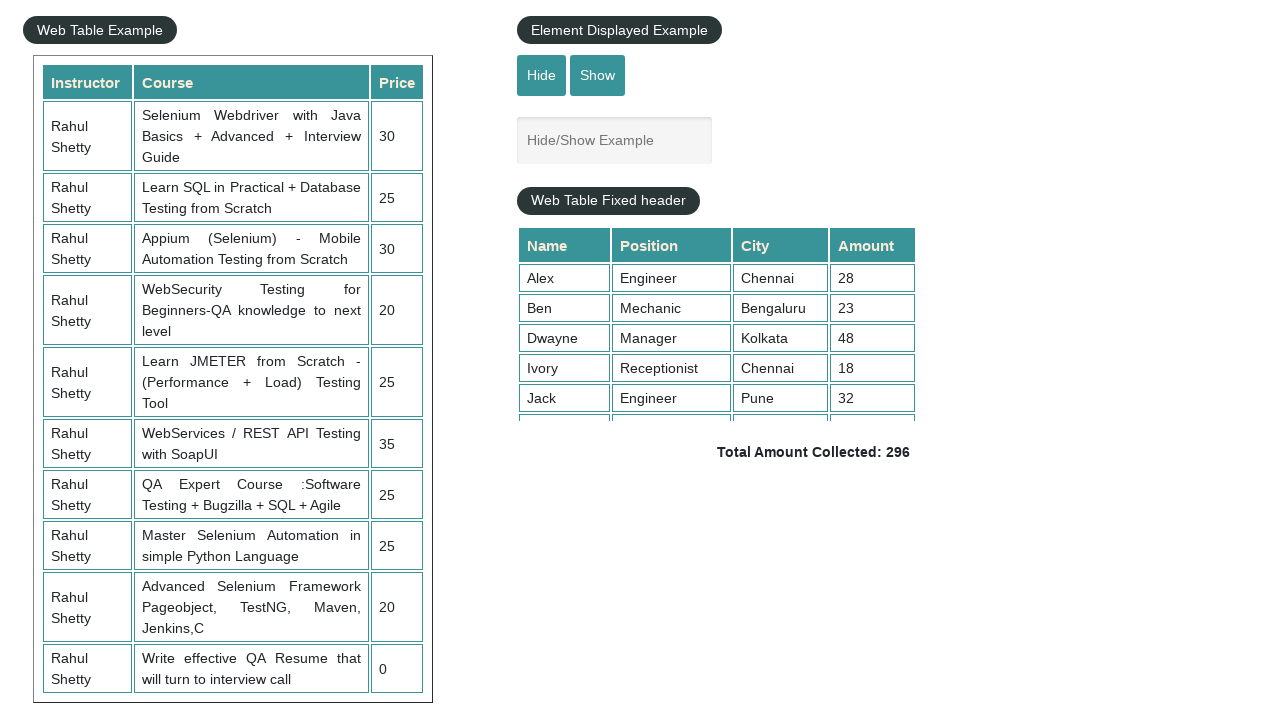

Table with id 'product' is now visible
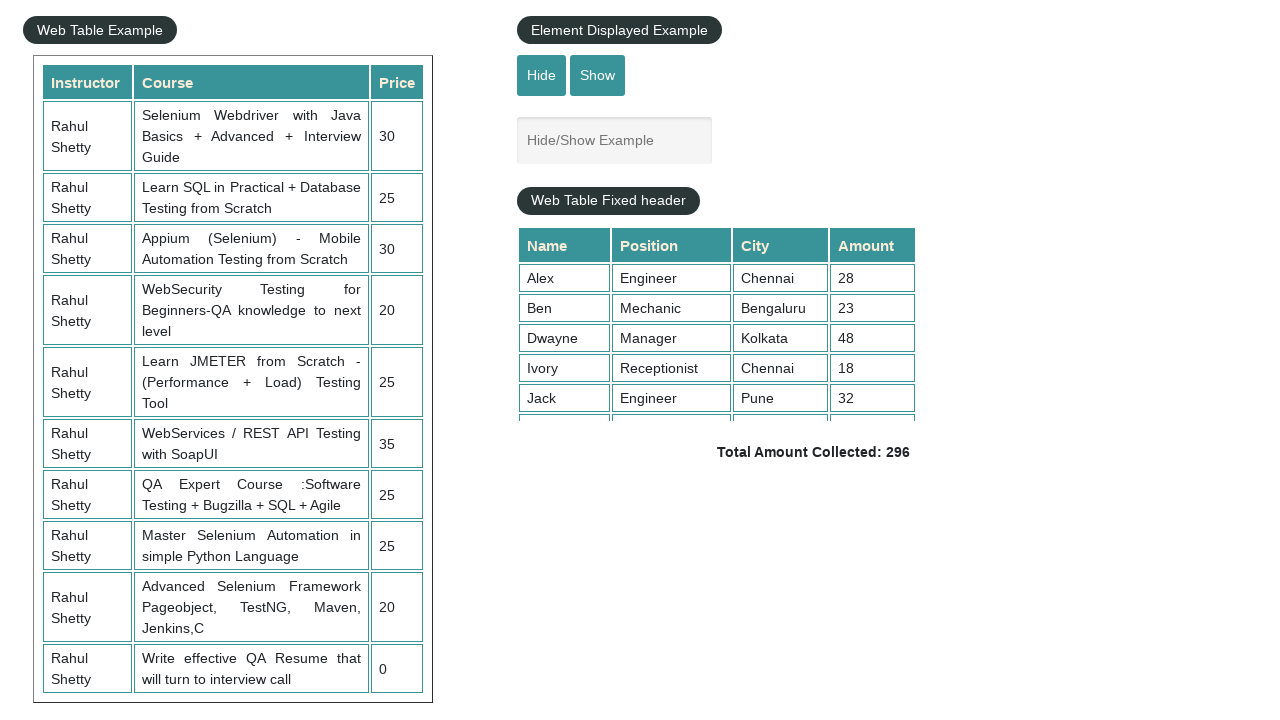

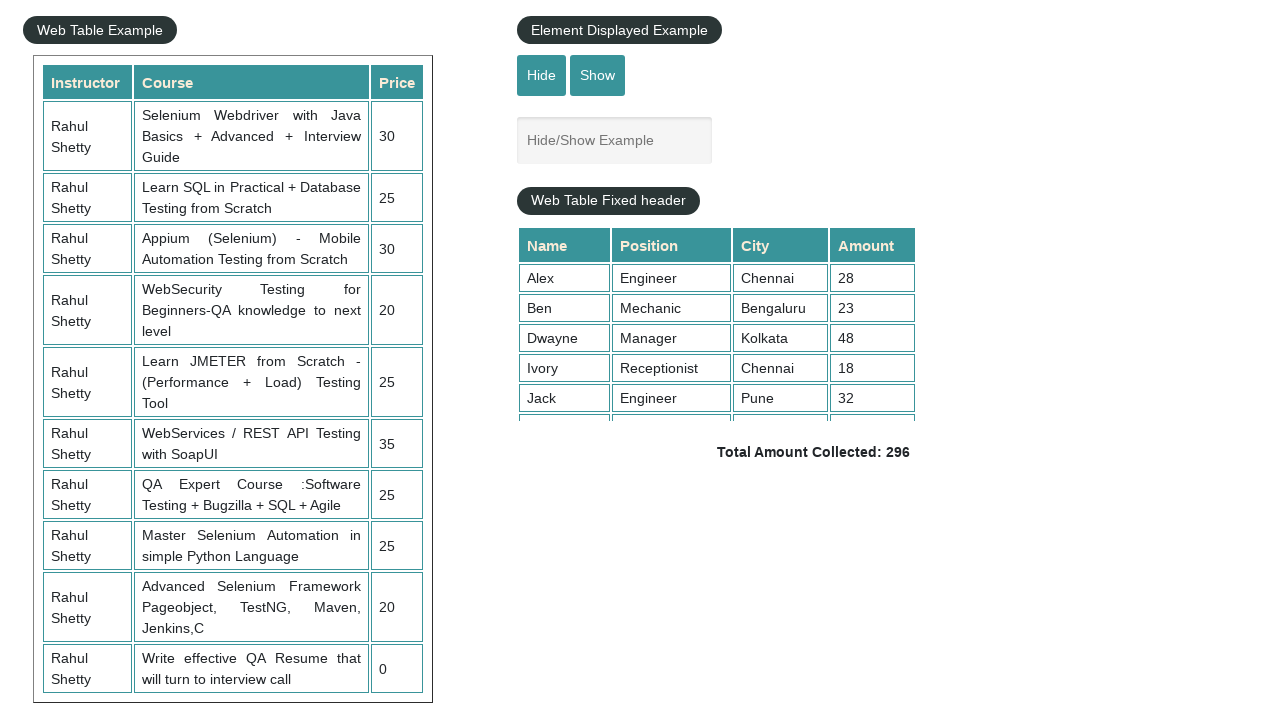